Tests a registration form by filling in first name, last name, and email fields, then submitting and verifying the success message

Starting URL: http://suninjuly.github.io/registration1.html

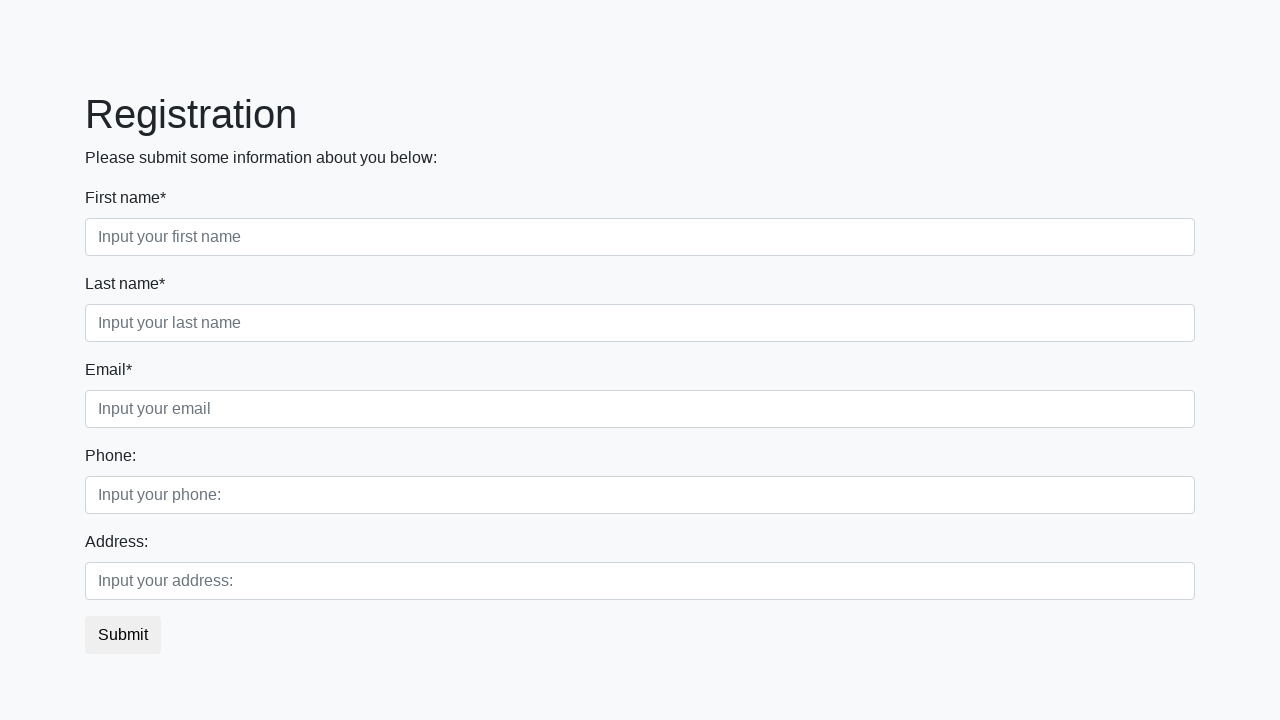

Filled first name field with 'Ivan' on [placeholder='Input your first name']
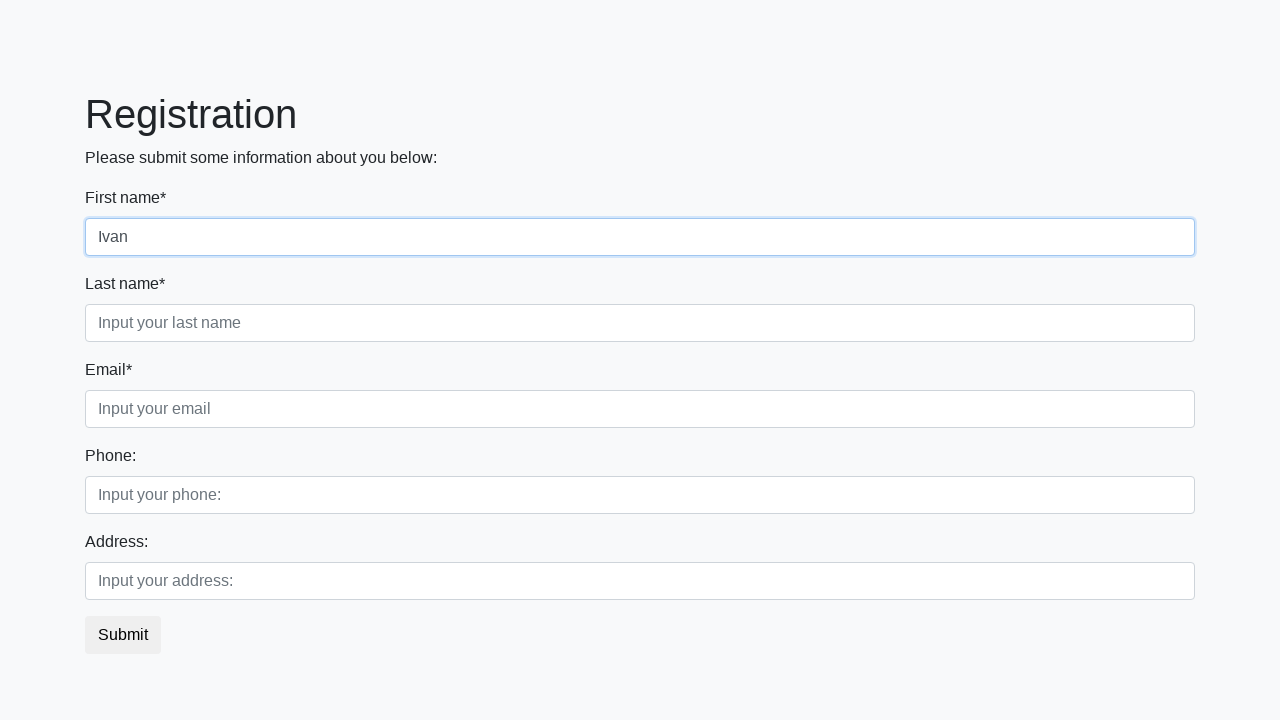

Filled last name field with 'Petrov' on [placeholder='Input your last name']
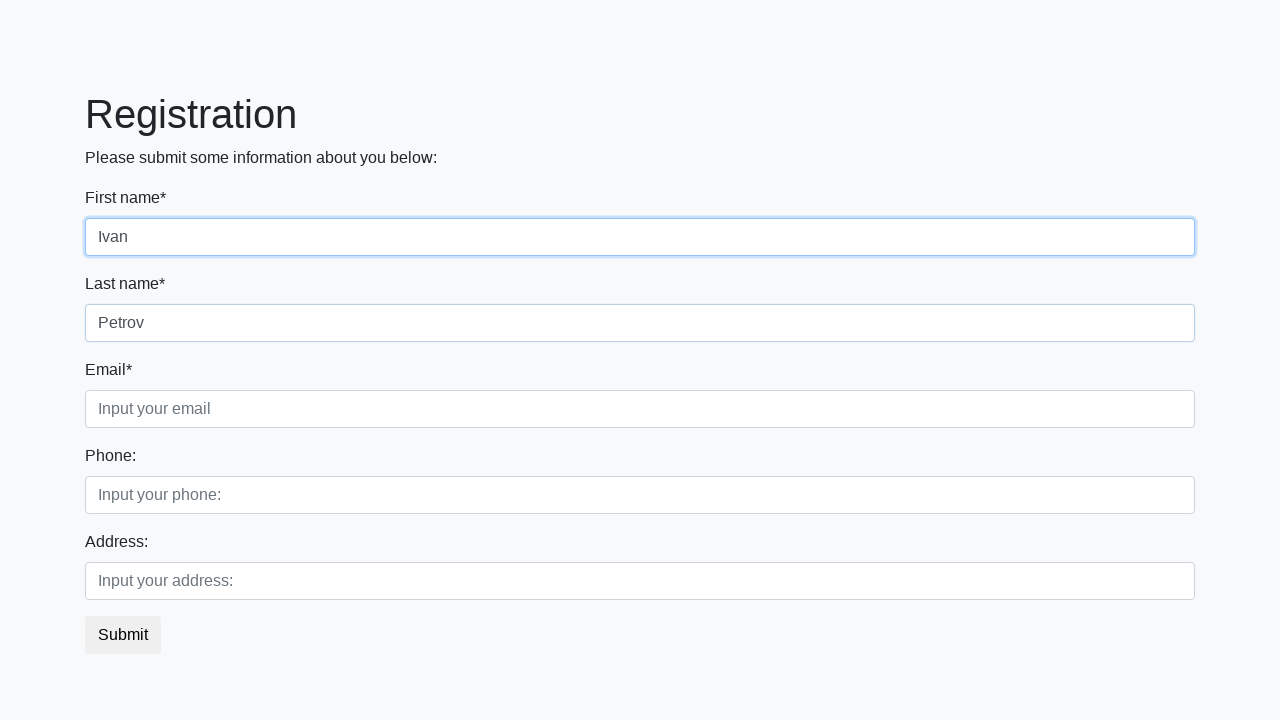

Filled email field with 'qwe@gmail.com' on [placeholder='Input your email']
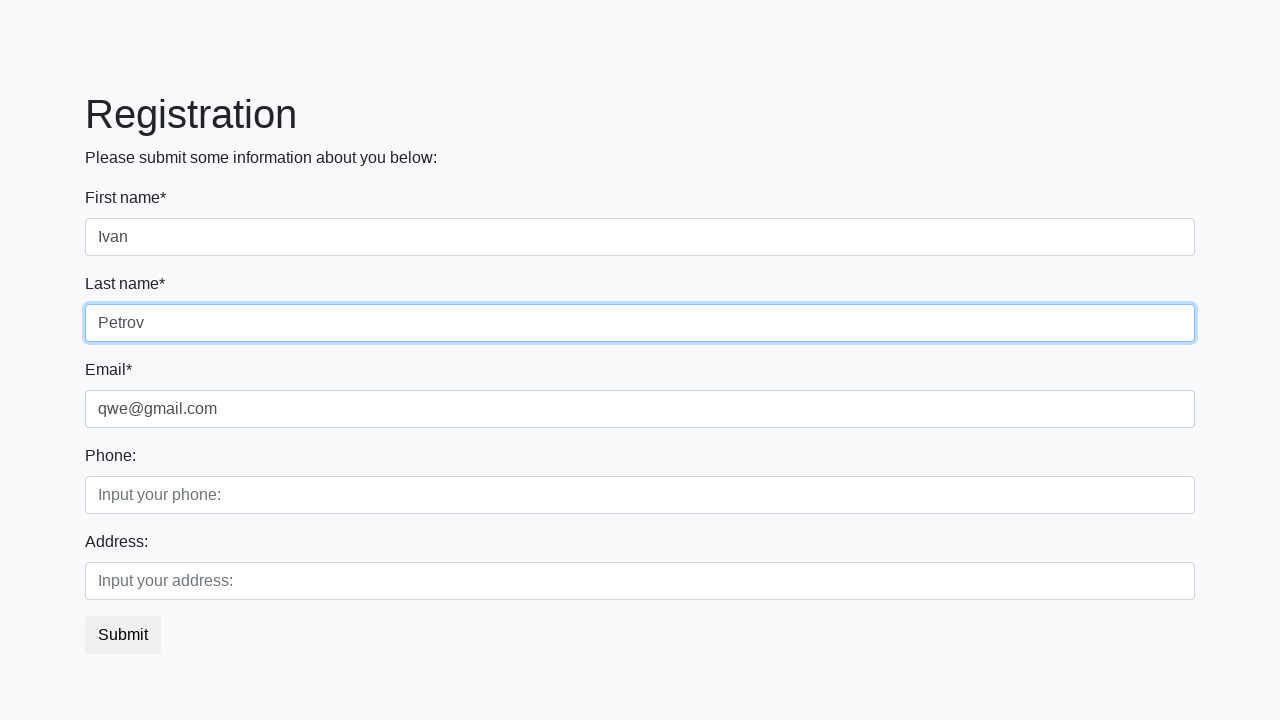

Clicked submit button at (123, 635) on button.btn.btn-default
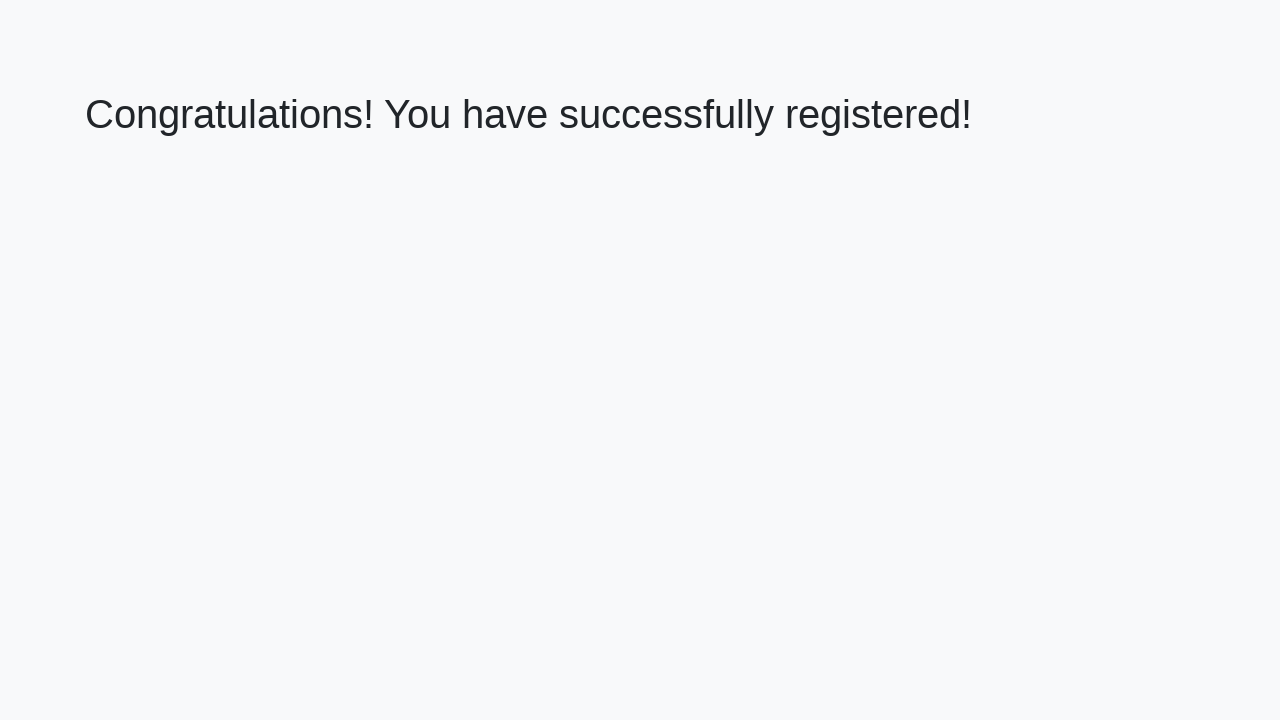

Success message heading loaded
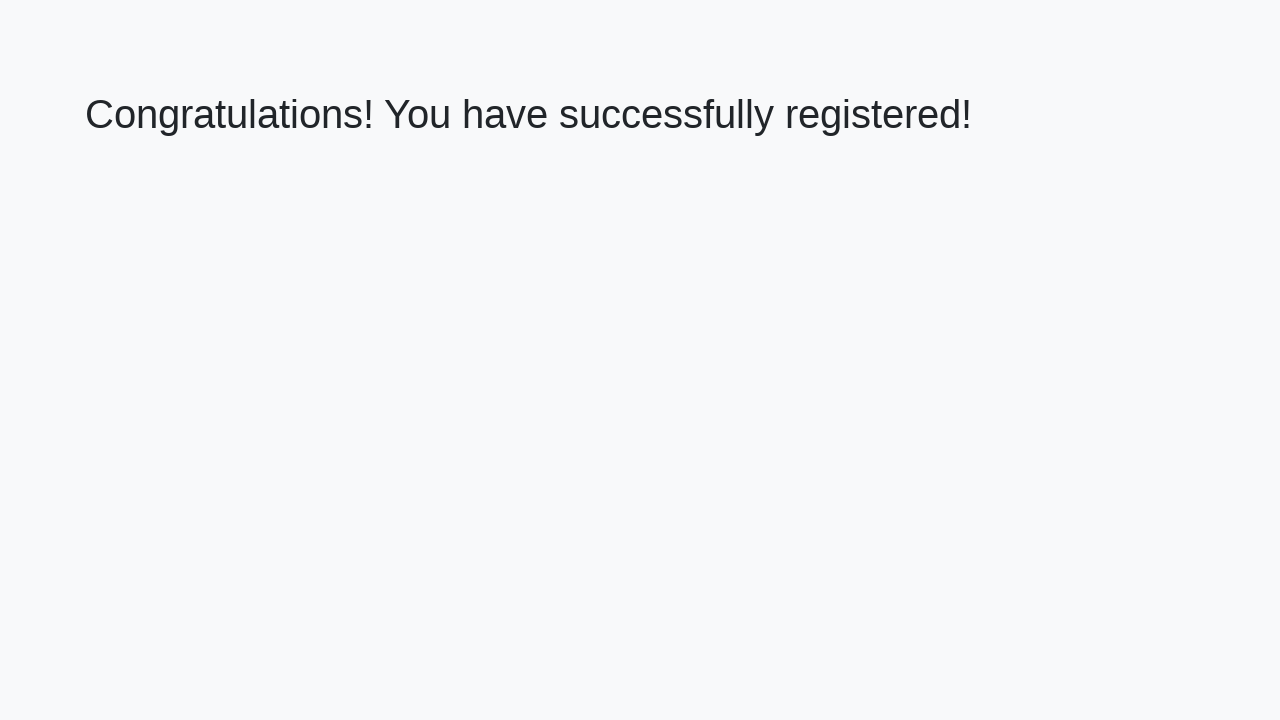

Retrieved success message: 'Congratulations! You have successfully registered!'
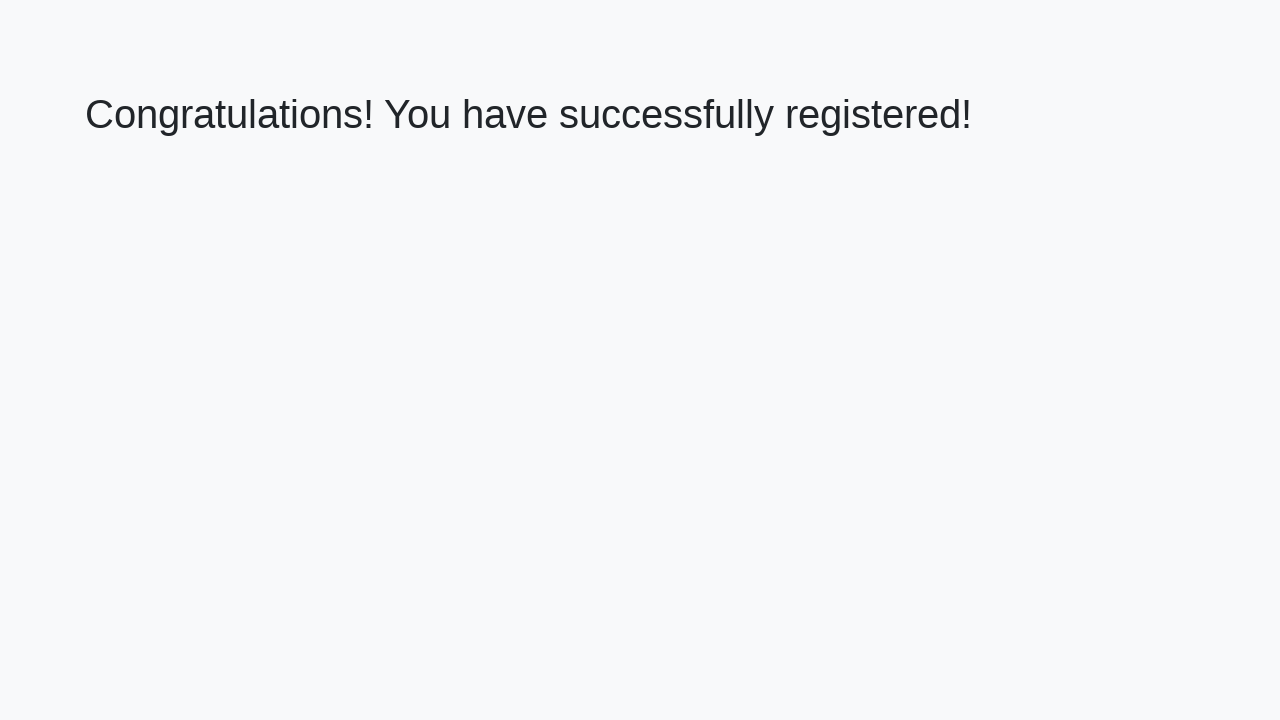

Verified success message matches expected text
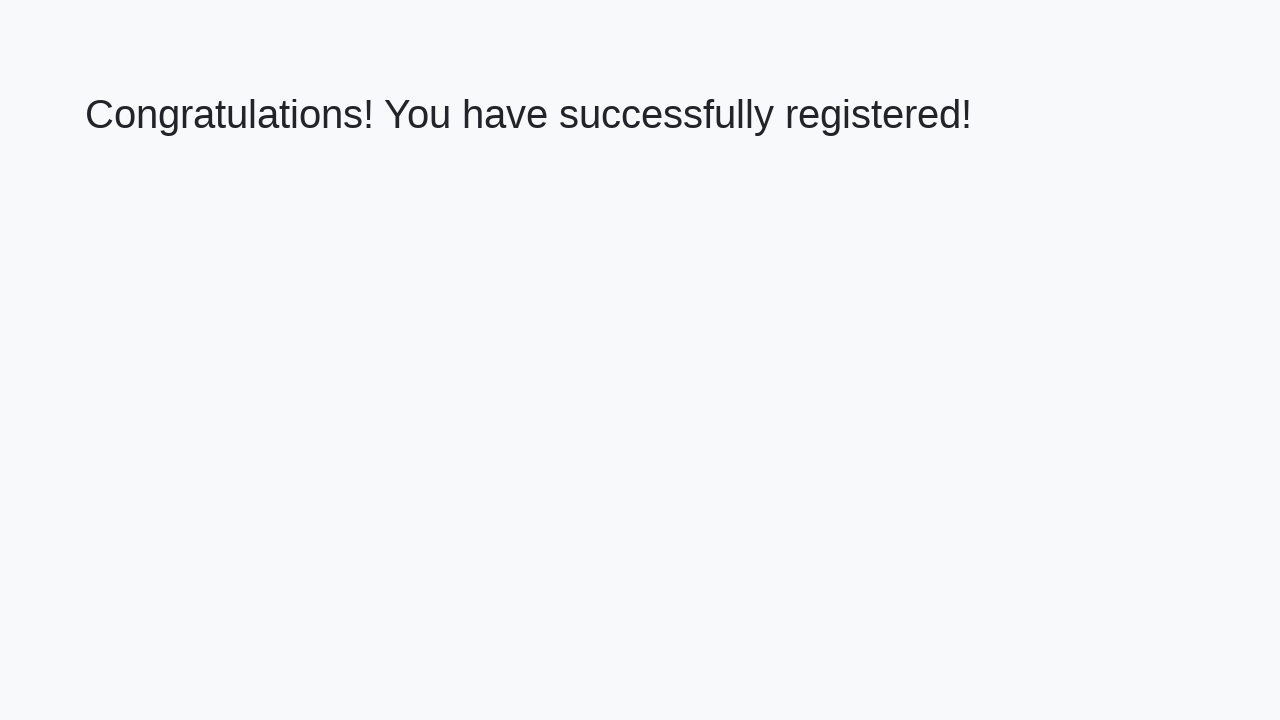

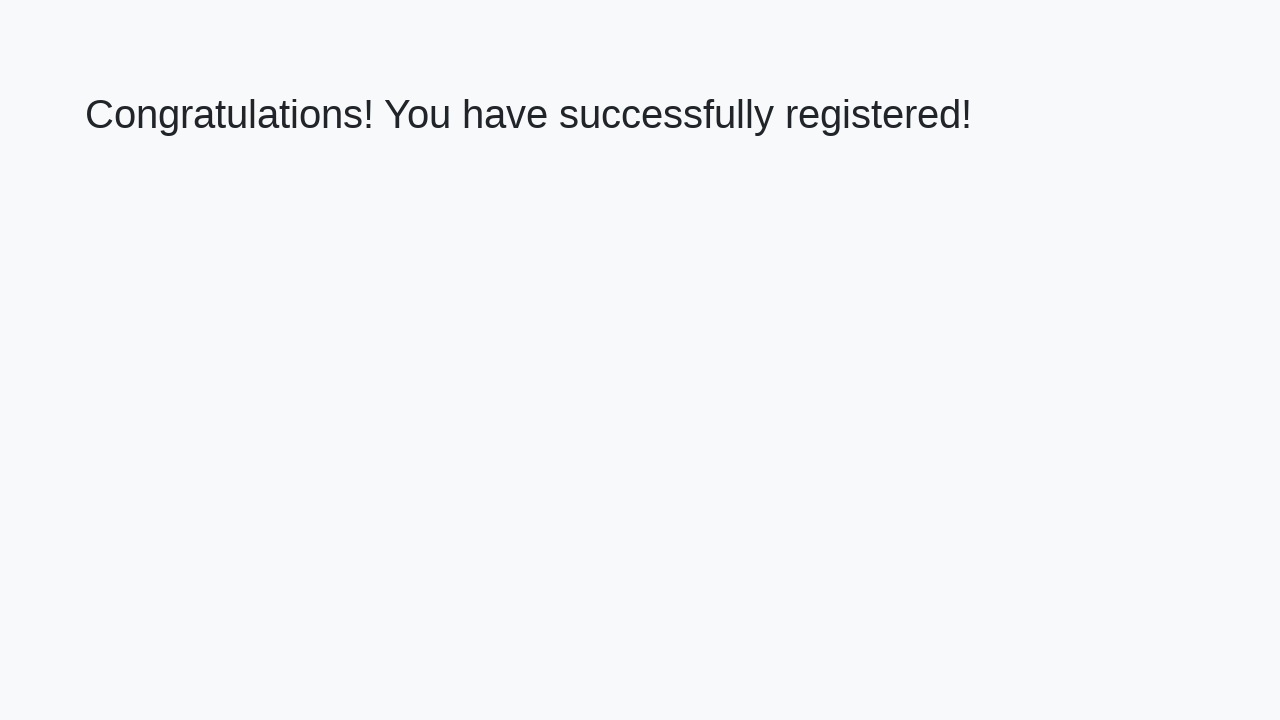